Navigates to the Calley Teams features page and sets the browser window to 1920x1080 resolution to verify the page loads correctly at that viewport size

Starting URL: https://www.getcalley.com/calley-teams-features/

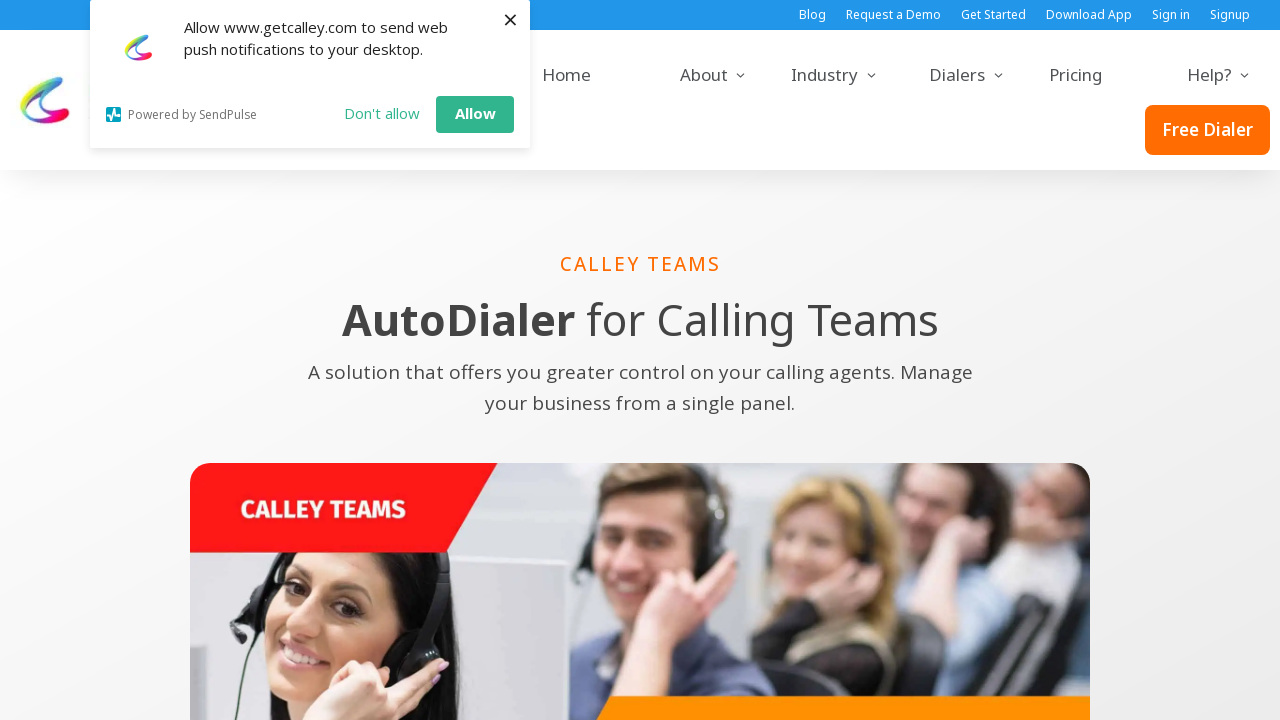

Set browser viewport to 1920x1080 resolution
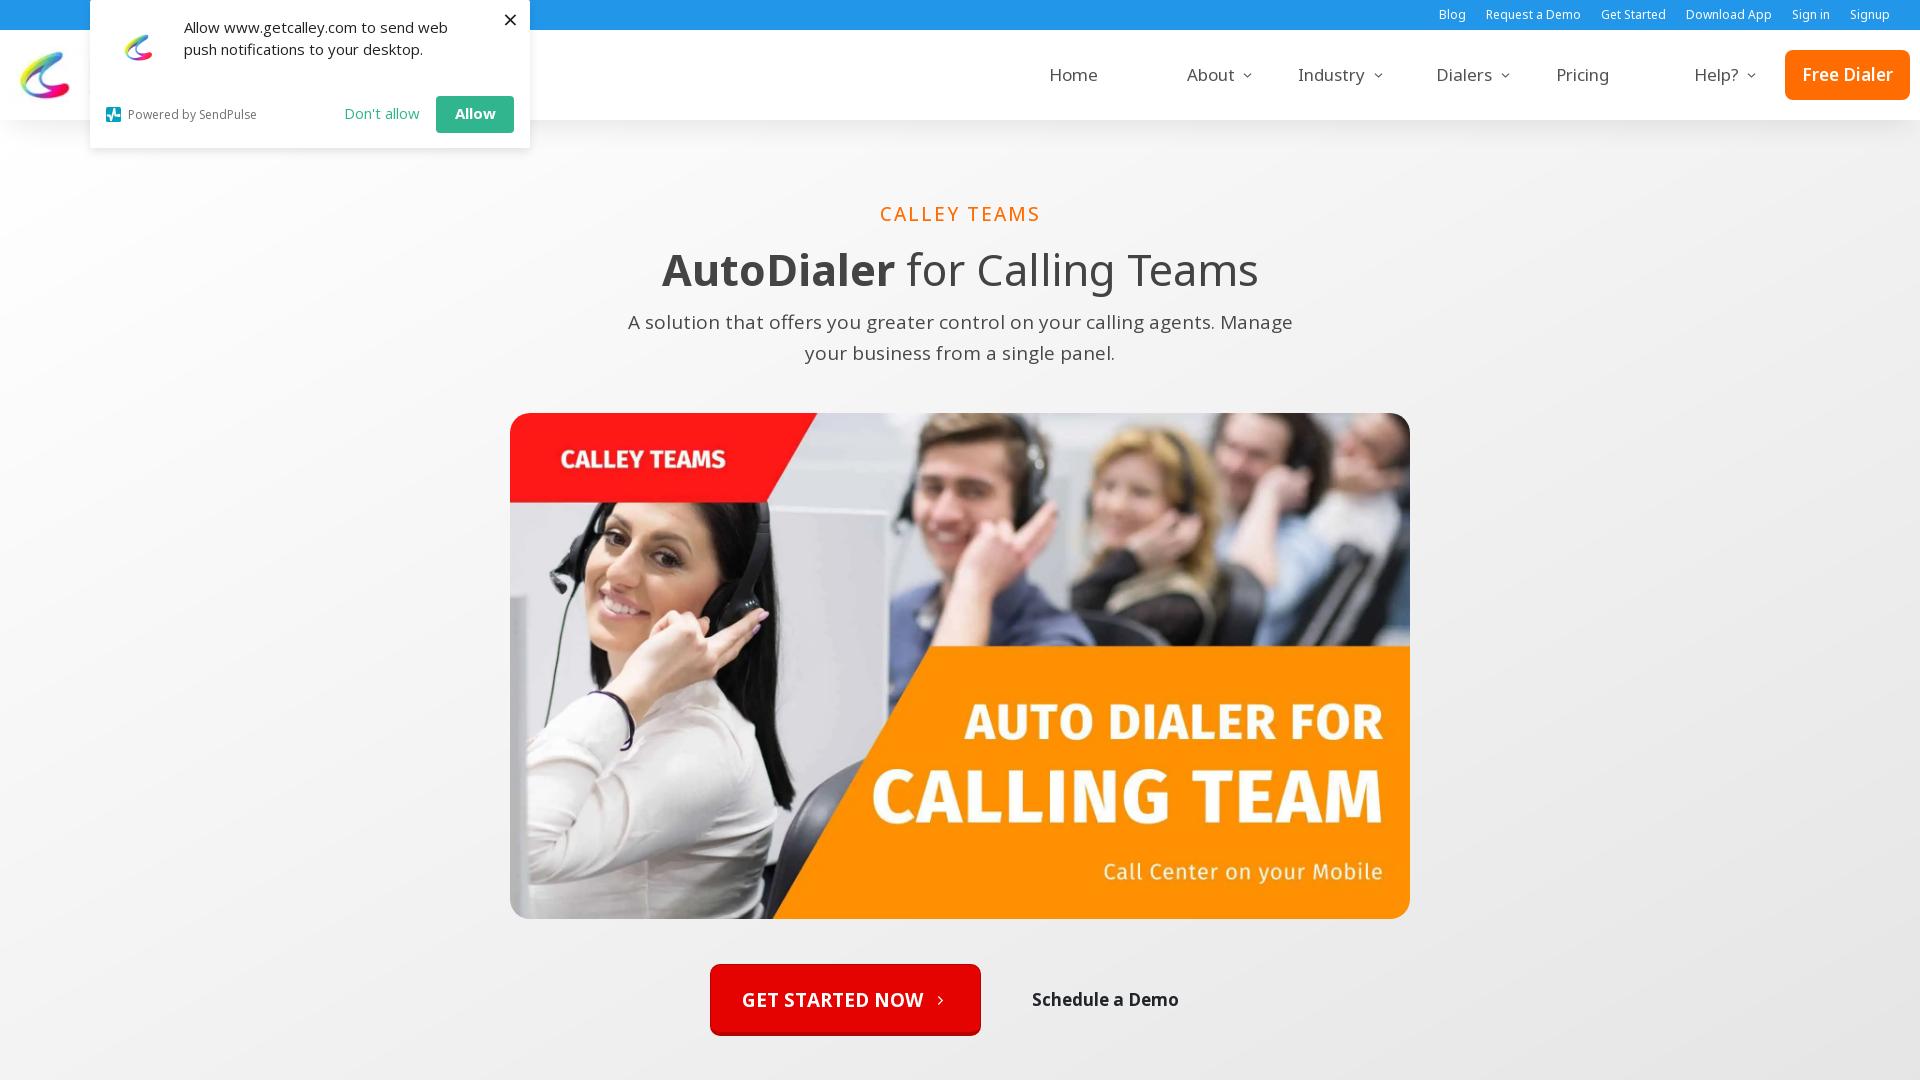

Page fully loaded - network idle state reached
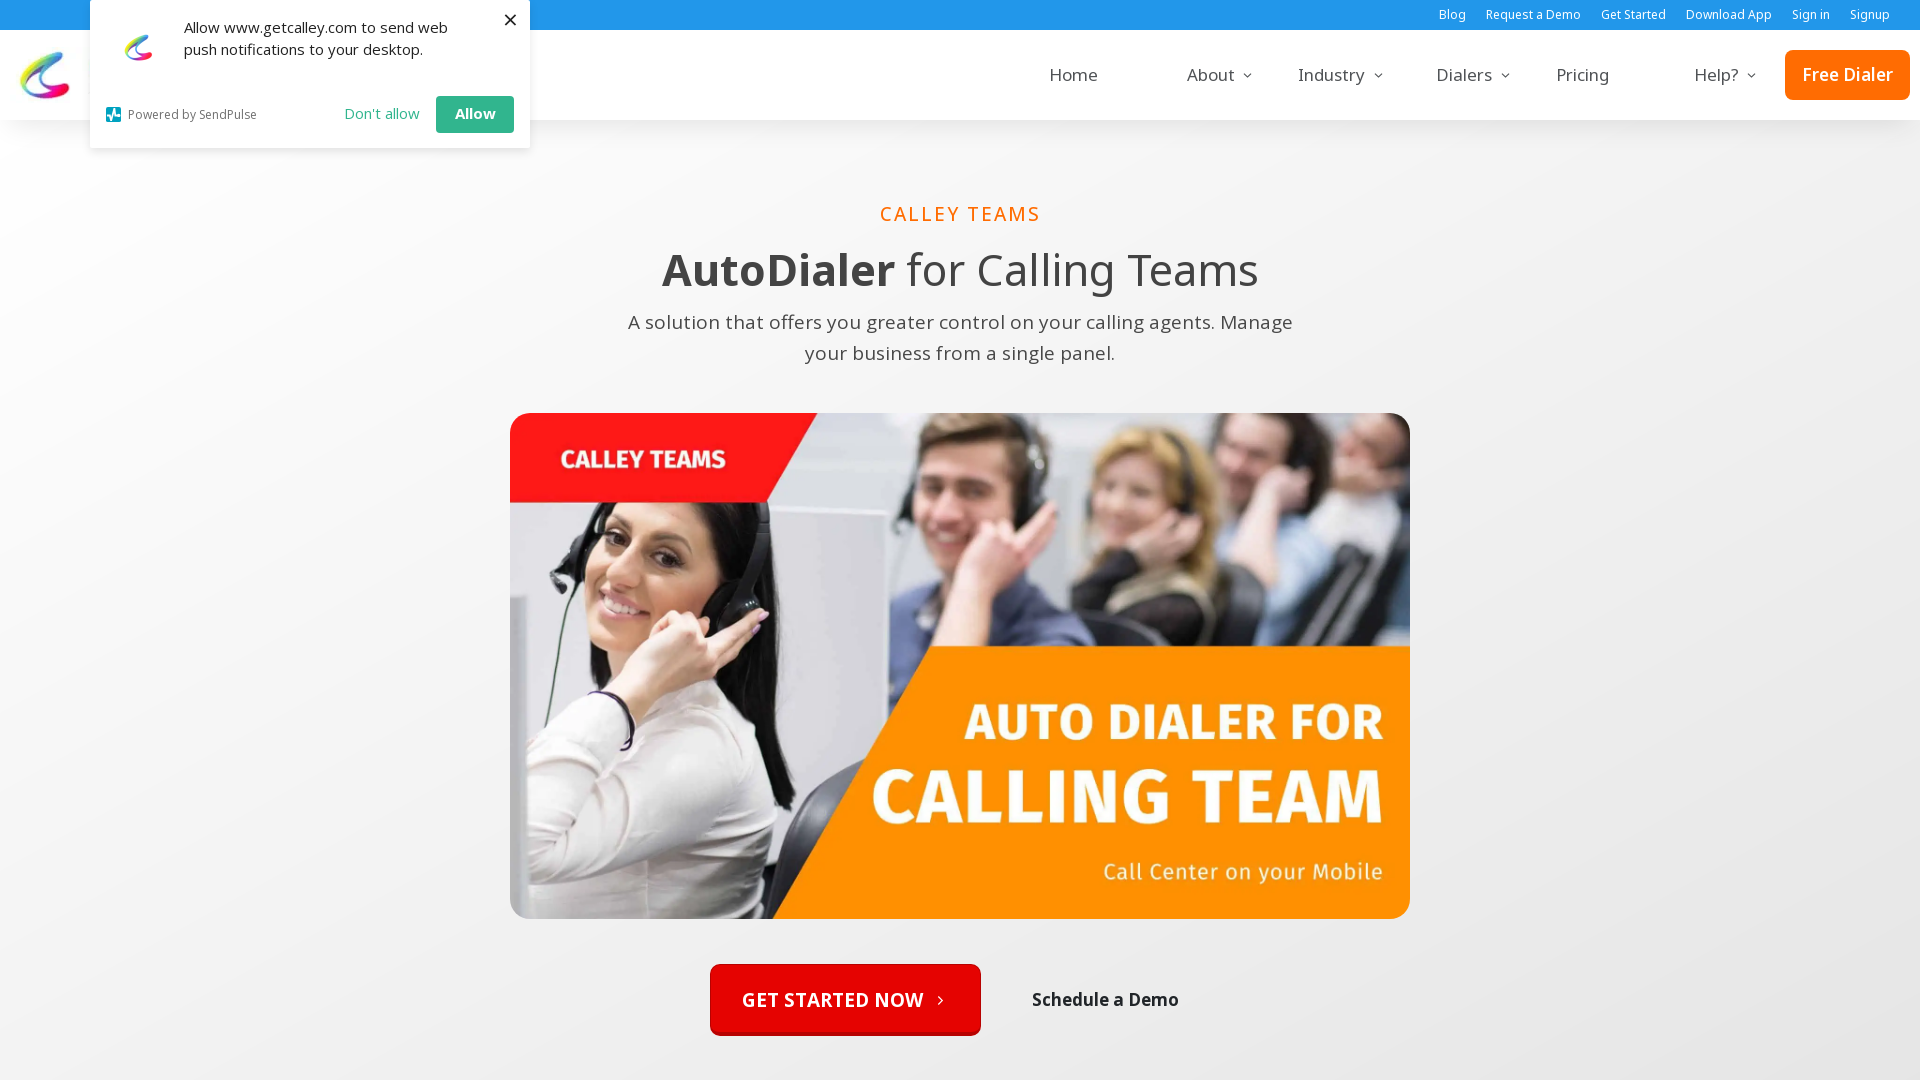

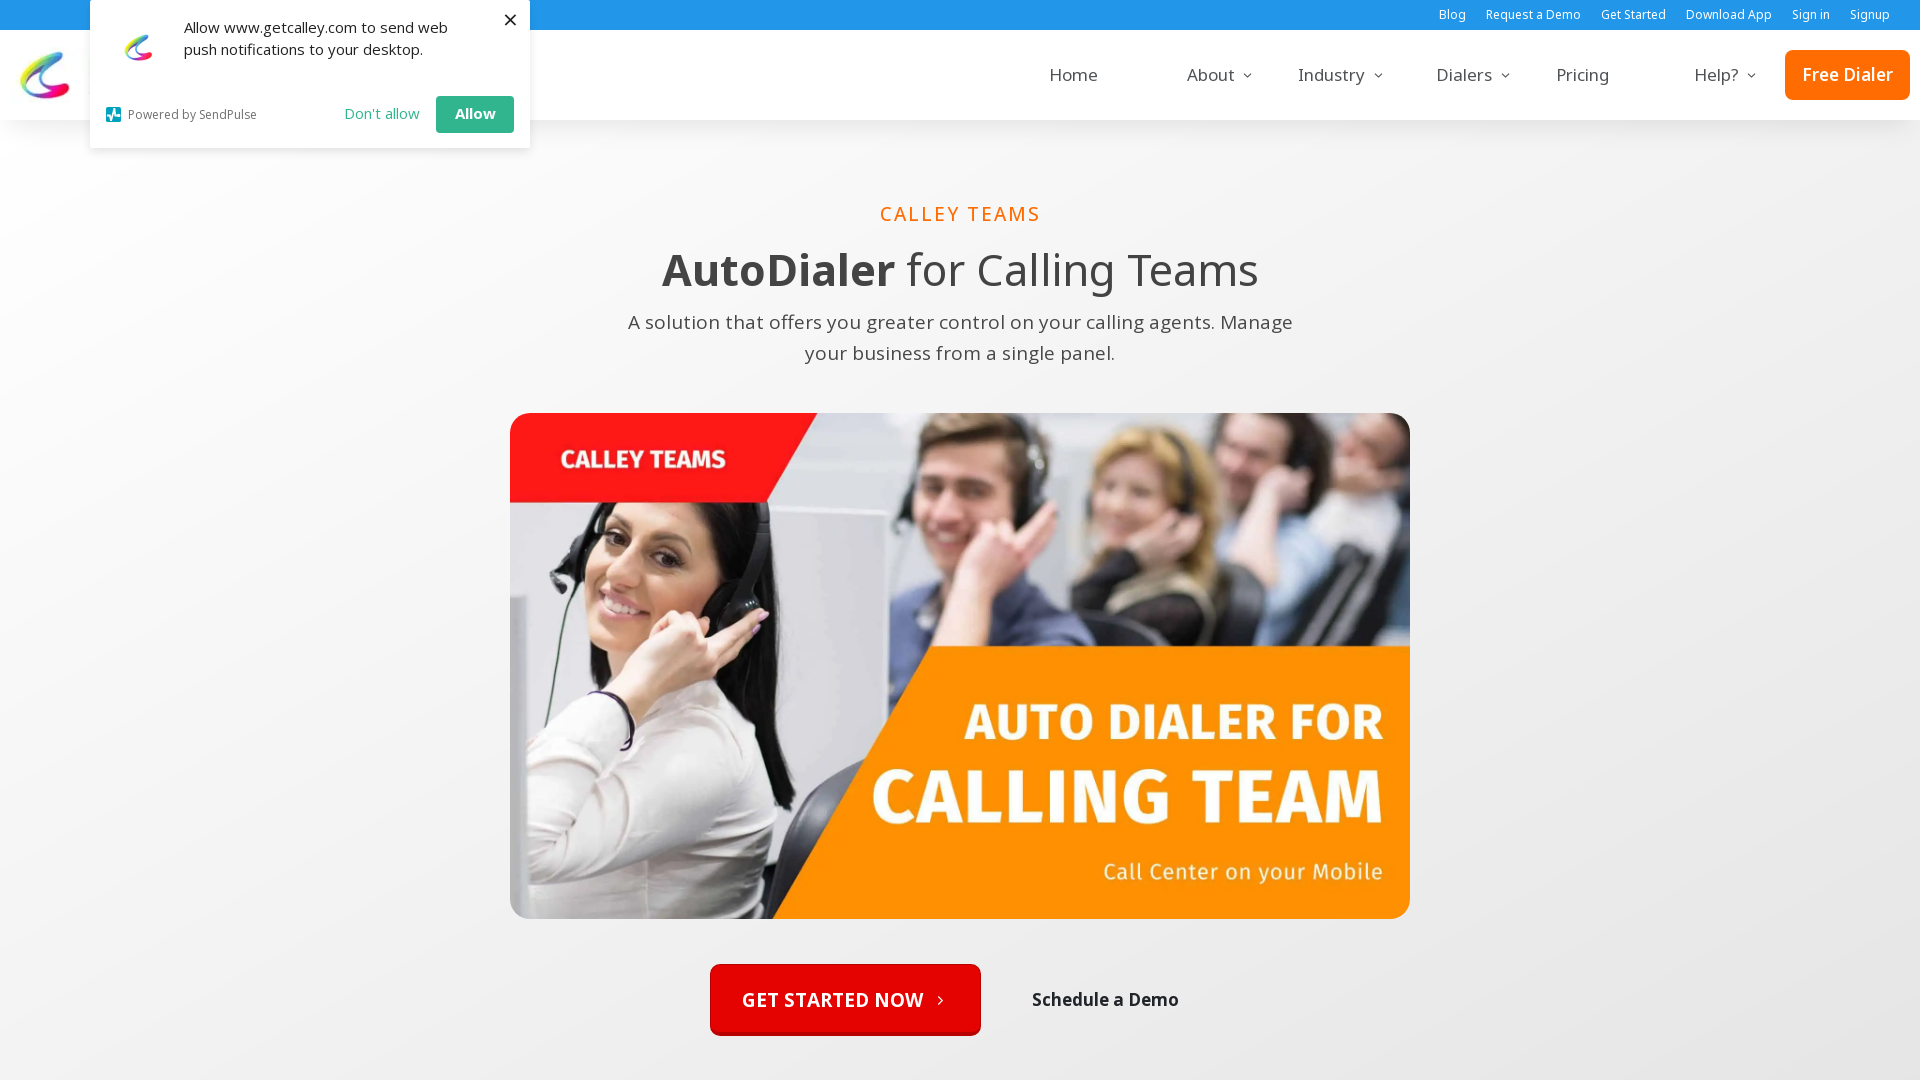